Tests dynamic loading functionality by clicking a start button and waiting for hidden content to become visible after an asynchronous load completes.

Starting URL: https://the-internet.herokuapp.com/dynamic_loading/1

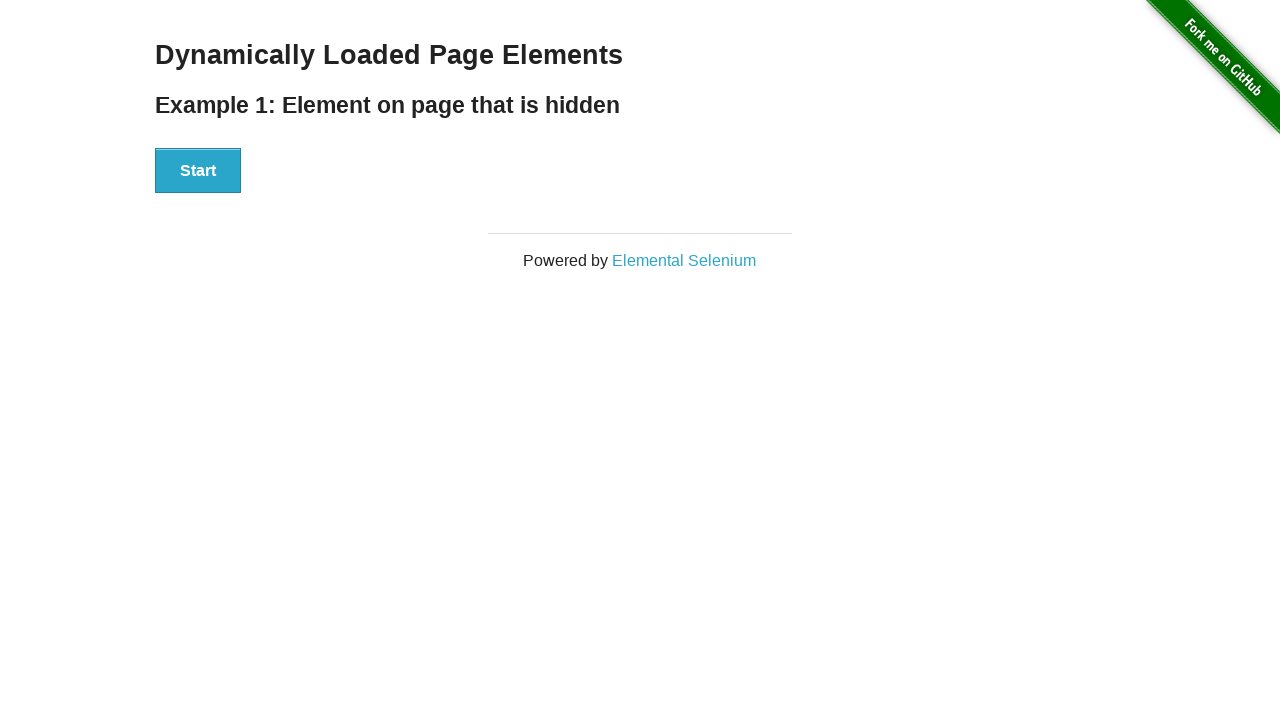

Clicked start button to trigger dynamic loading at (198, 171) on #start button
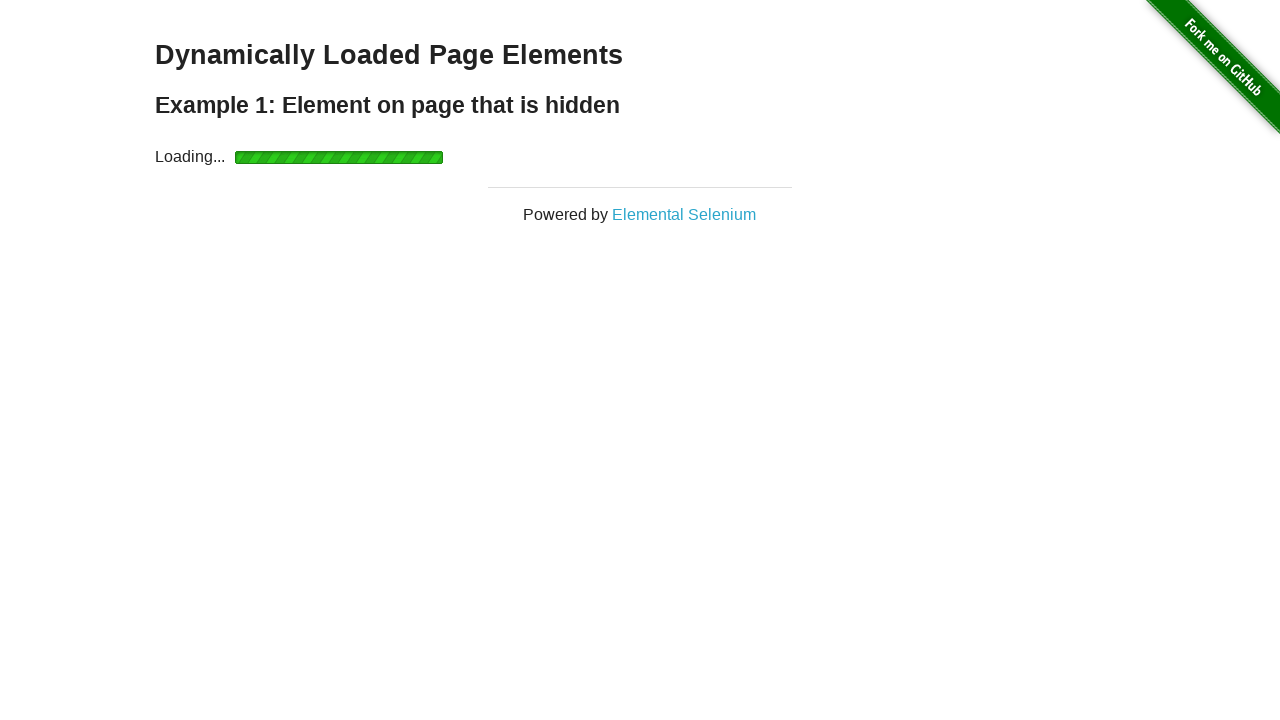

Waited for dynamically loaded content to become visible
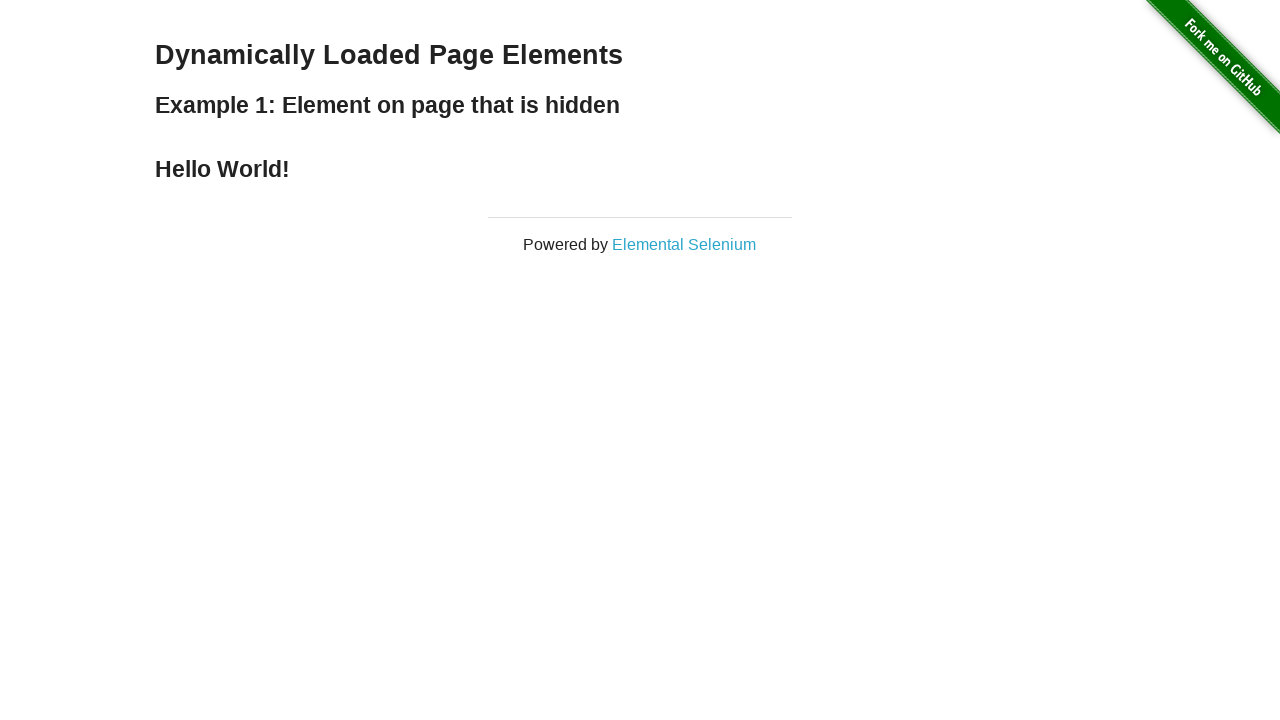

Retrieved loaded text: Hello World!
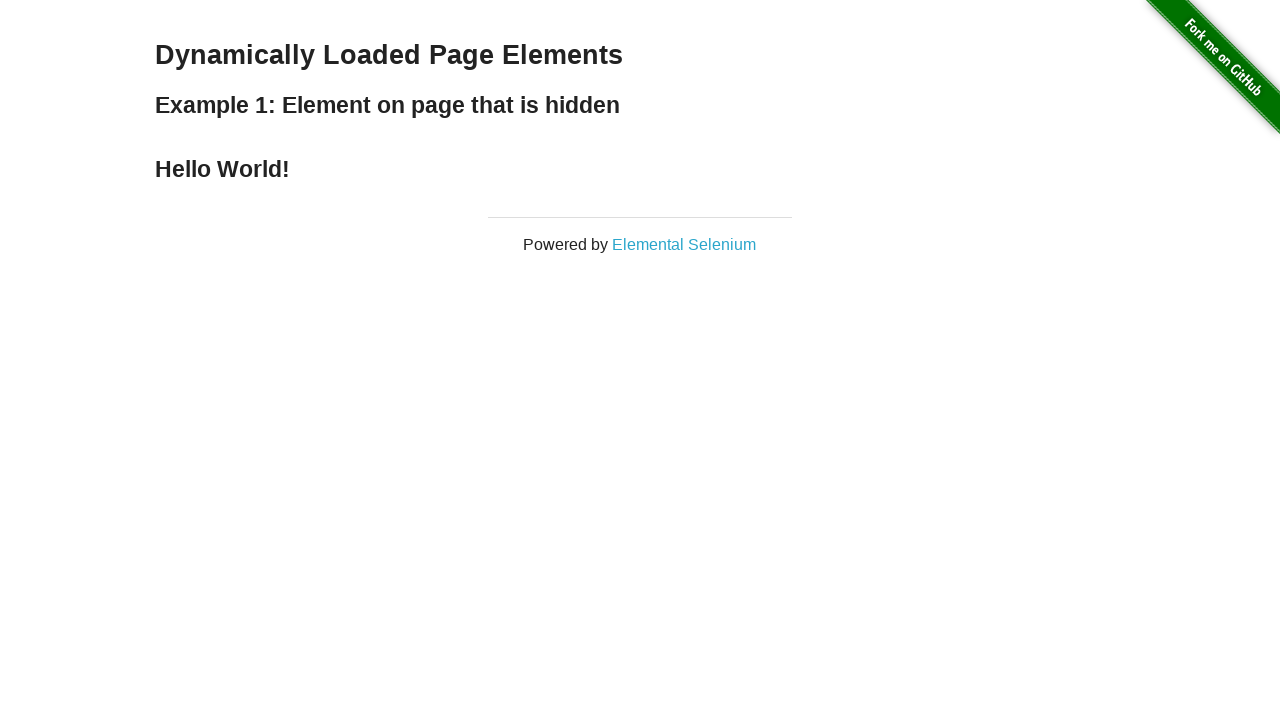

Printed loaded text to console
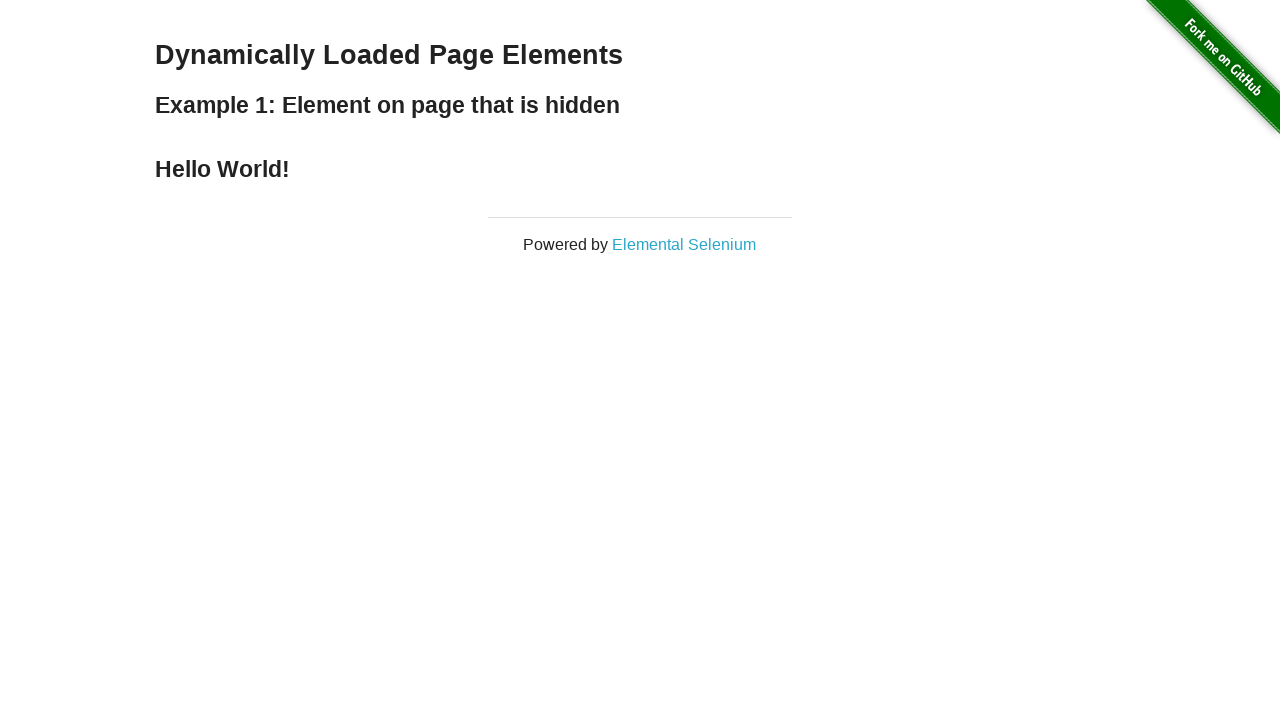

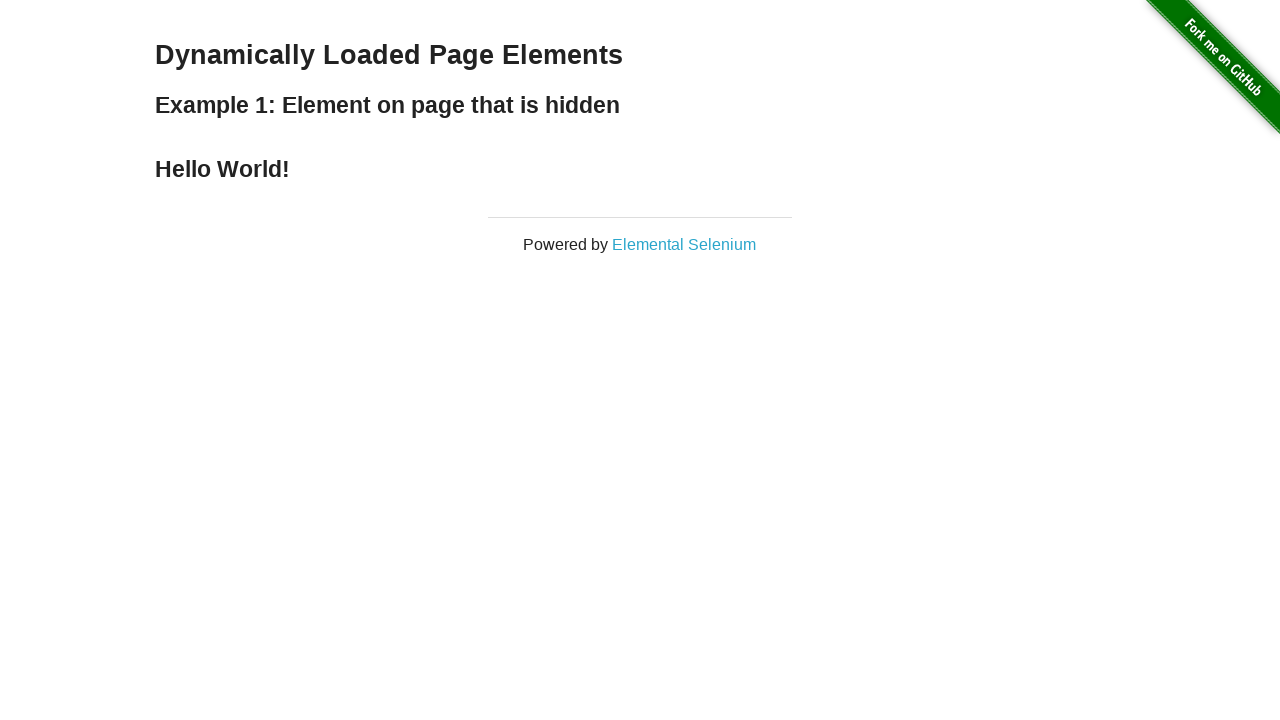